Tests the FAA airport diagram search functionality by entering an airport code (ATL) and waiting for search results to load with diagram links.

Starting URL: https://www.faa.gov/airports/runway_safety/diagrams/

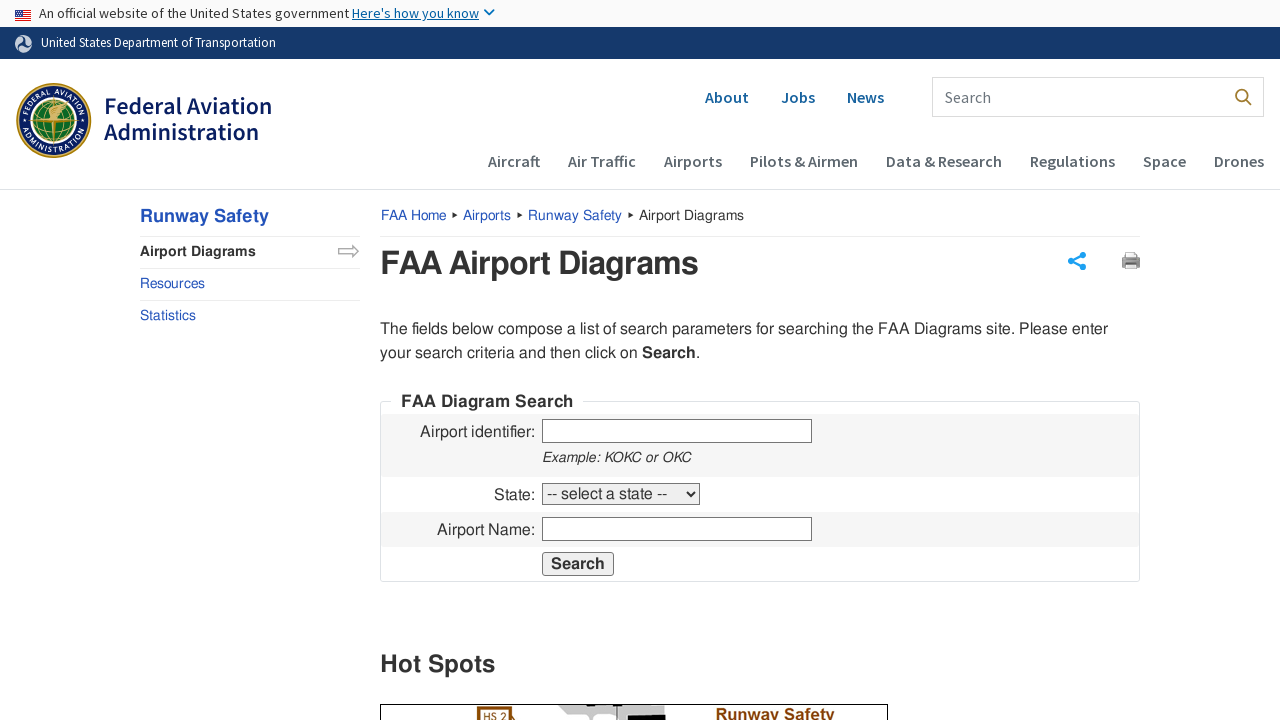

Search box selector '#ident' loaded
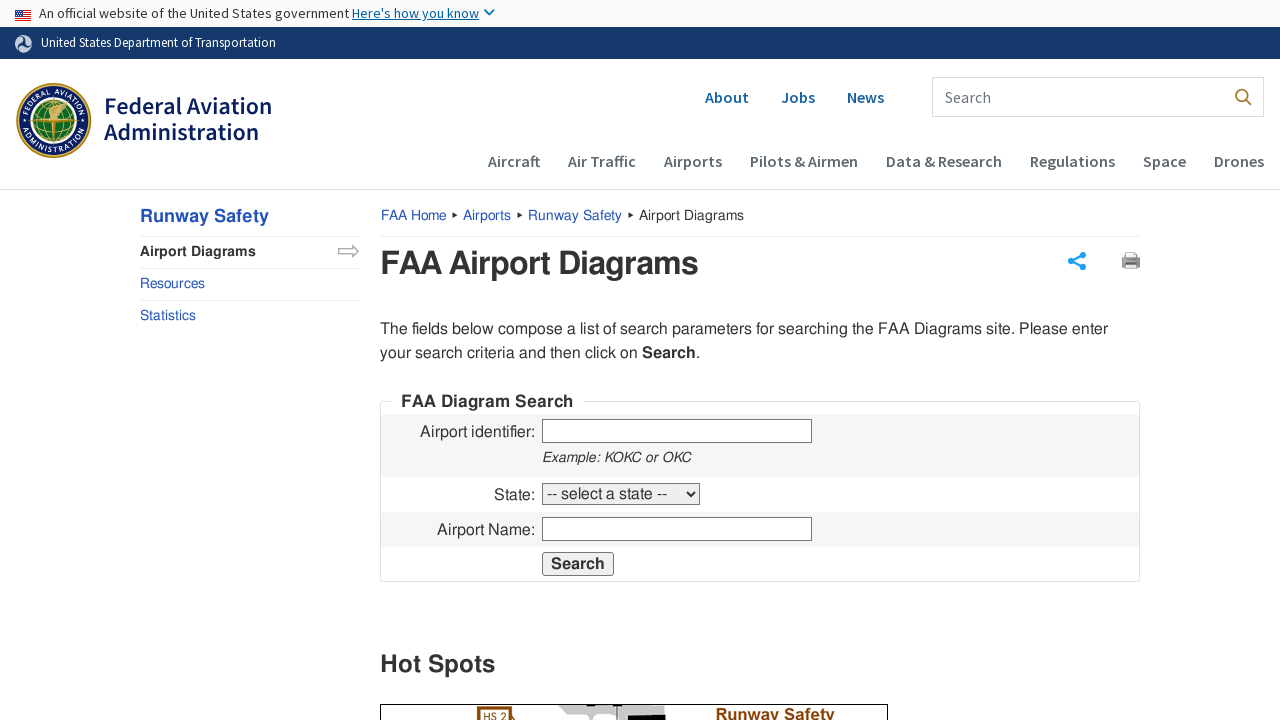

Cleared the airport code search field on #ident
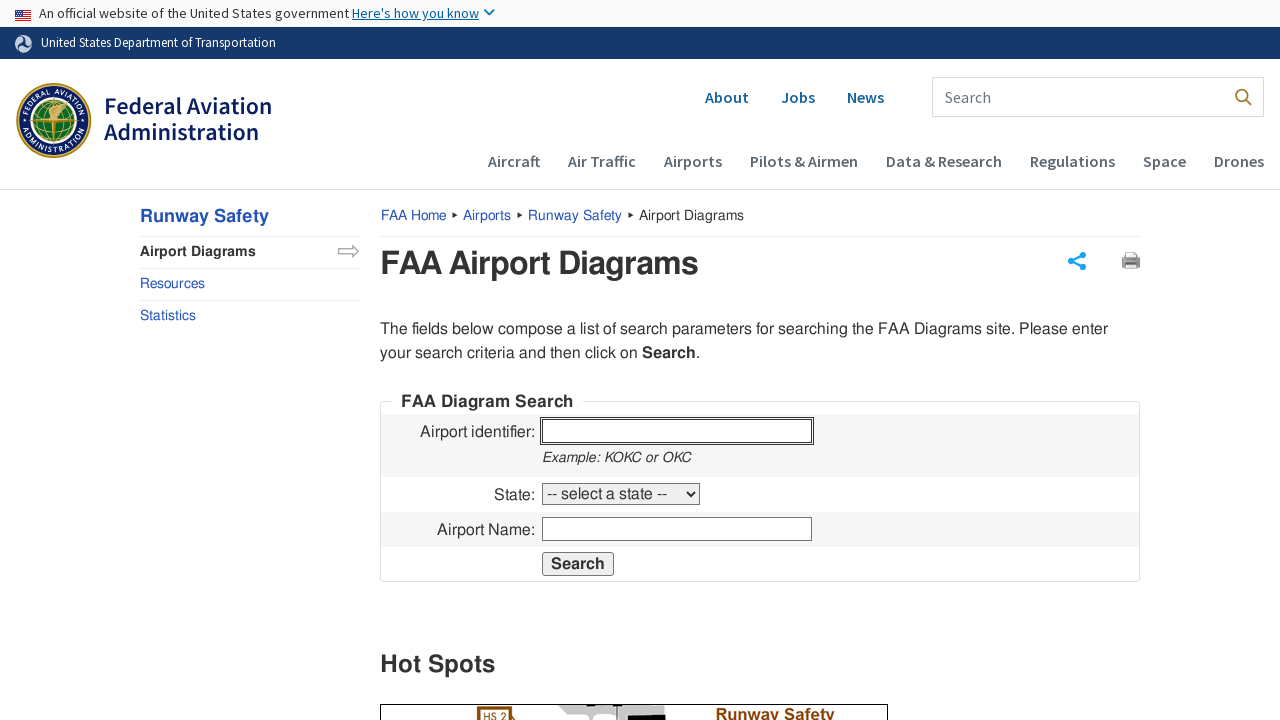

Entered airport code 'ATL' in search field on #ident
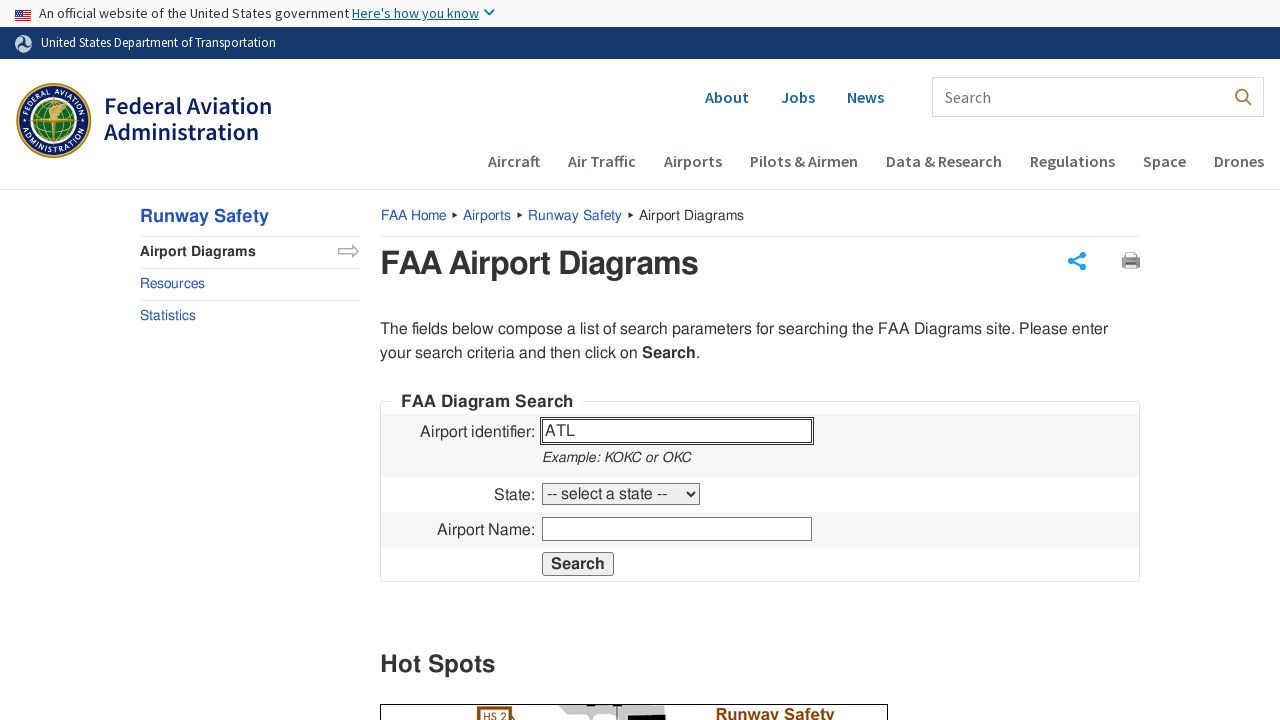

Pressed Enter to submit airport code search on #ident
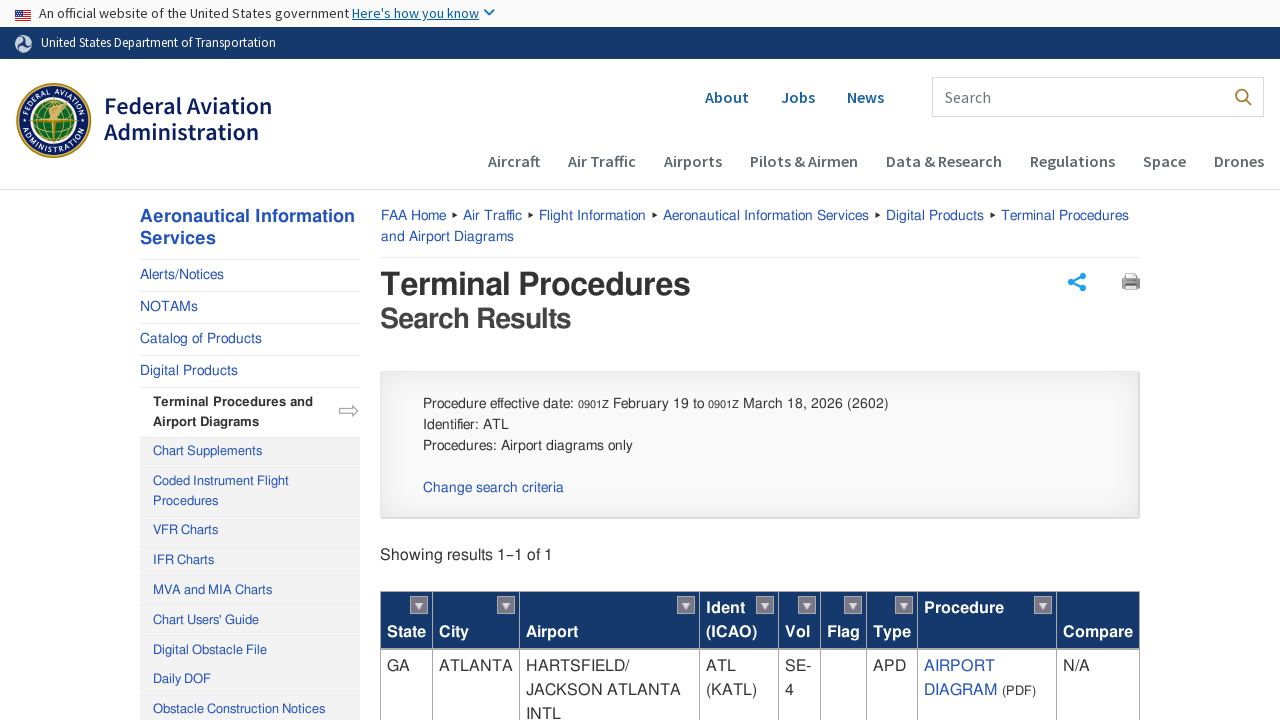

Search results table appeared on page
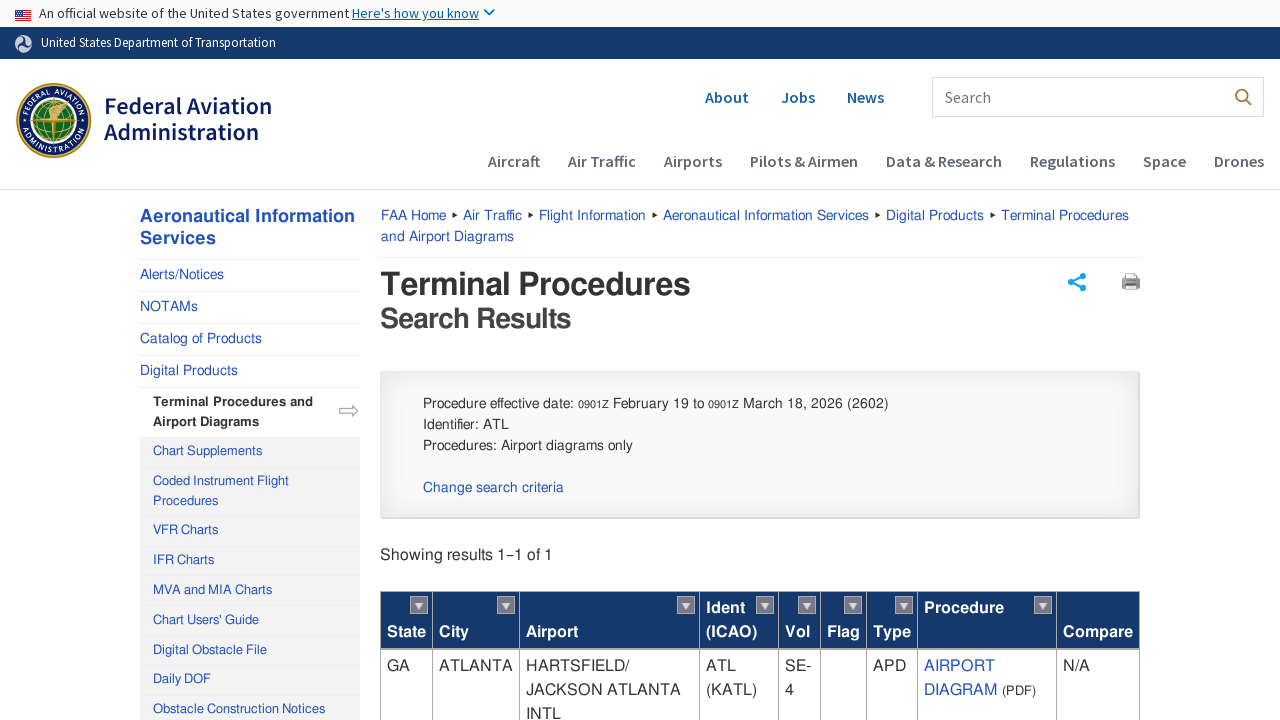

FAA airport diagram link loaded in results table
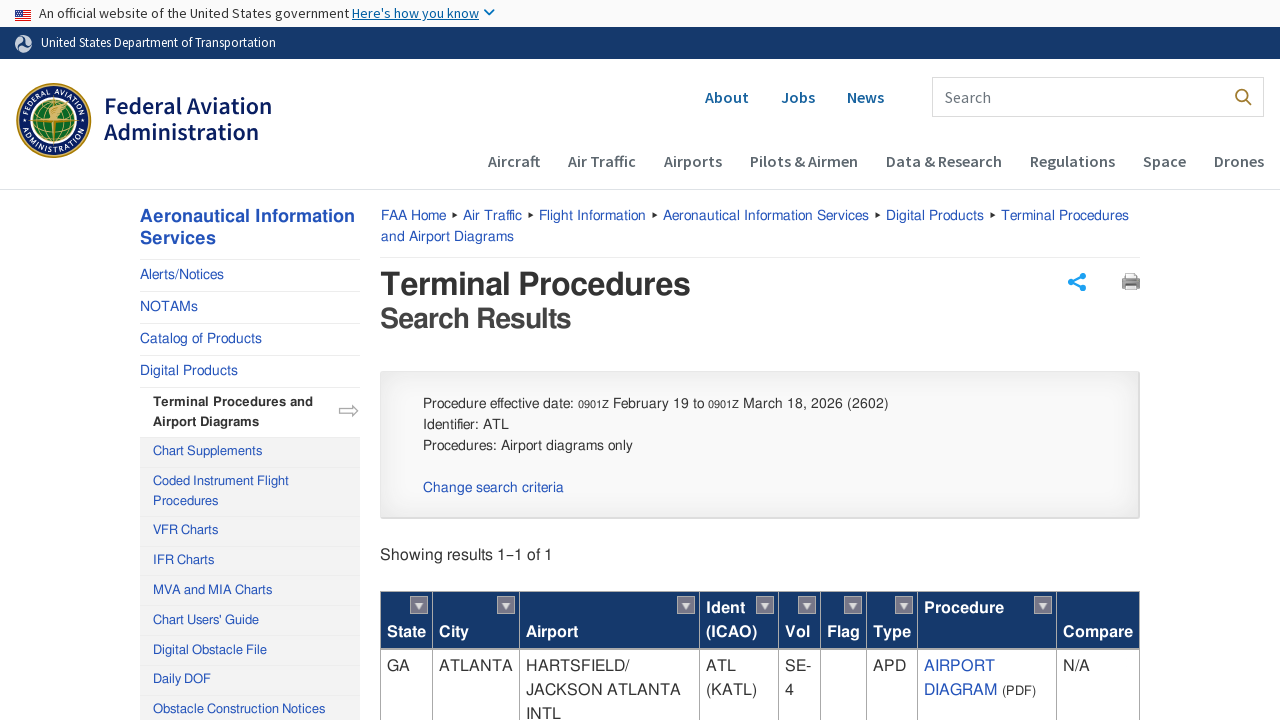

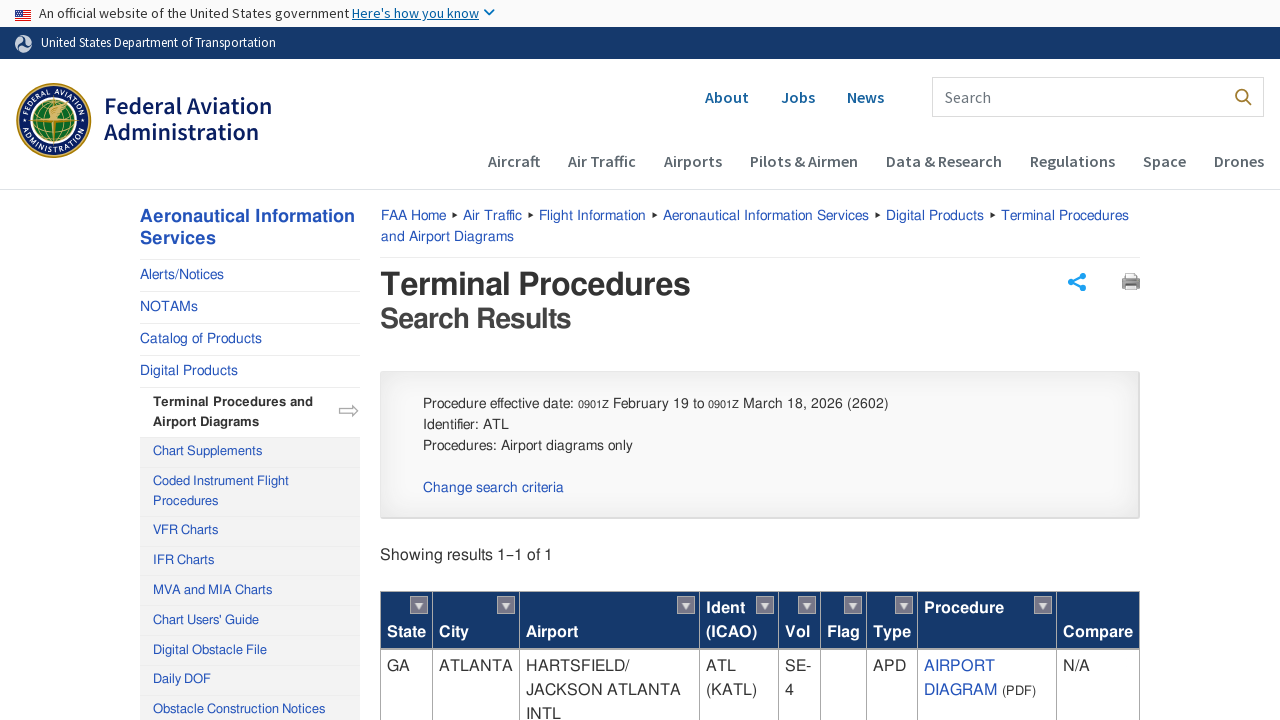